Tests a dynamic pricing page by waiting for the price to drop to $100, then solving a math problem and submitting the answer

Starting URL: http://suninjuly.github.io/explicit_wait2.html

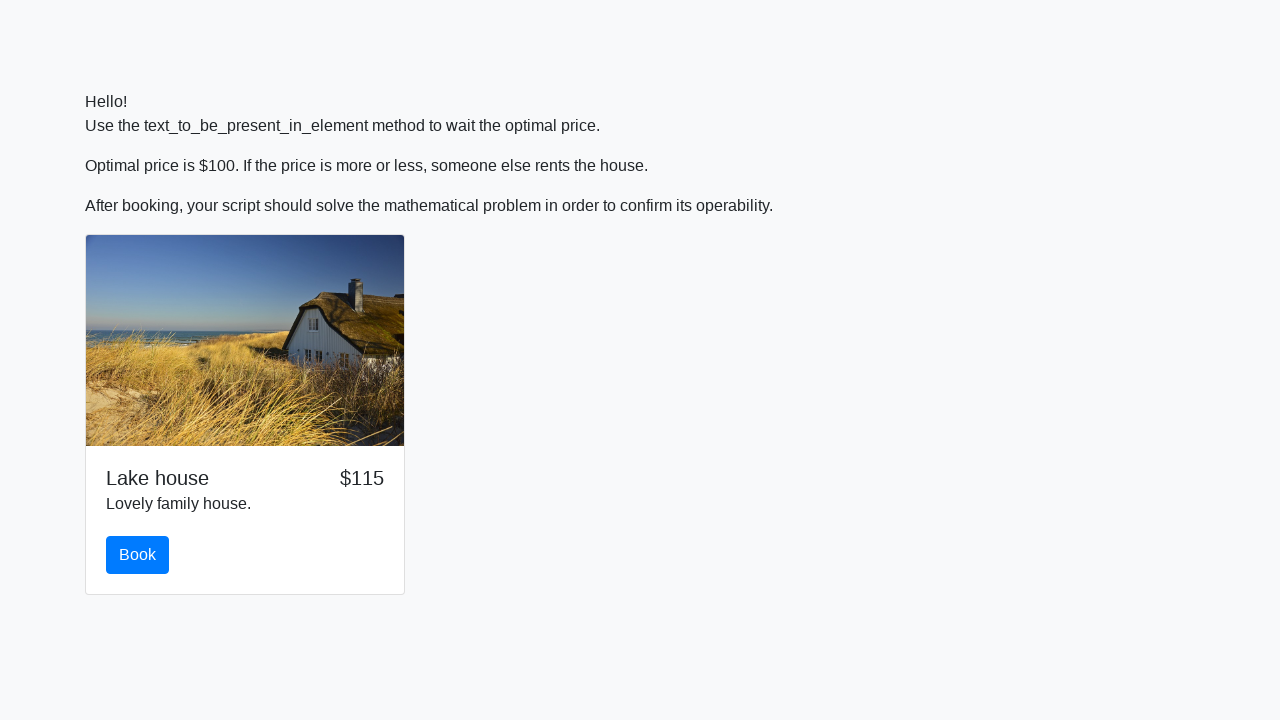

Waited for price to drop to $100
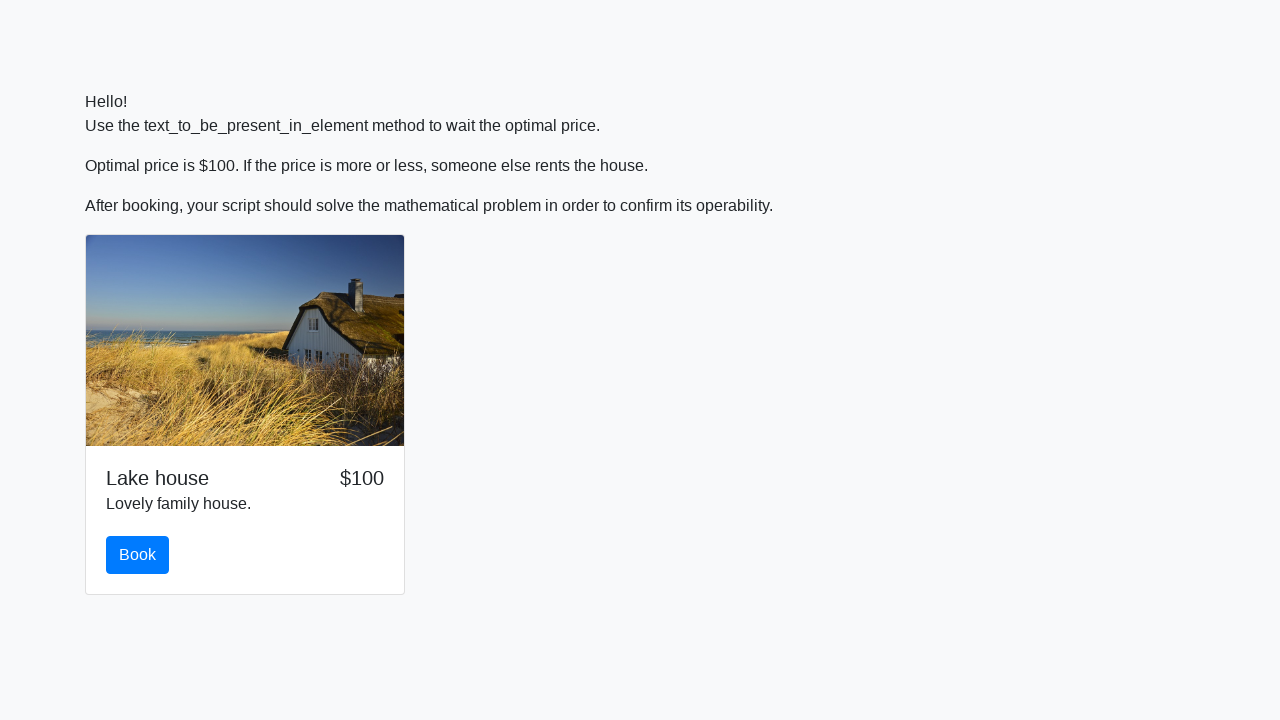

Clicked the book button at (138, 555) on #book
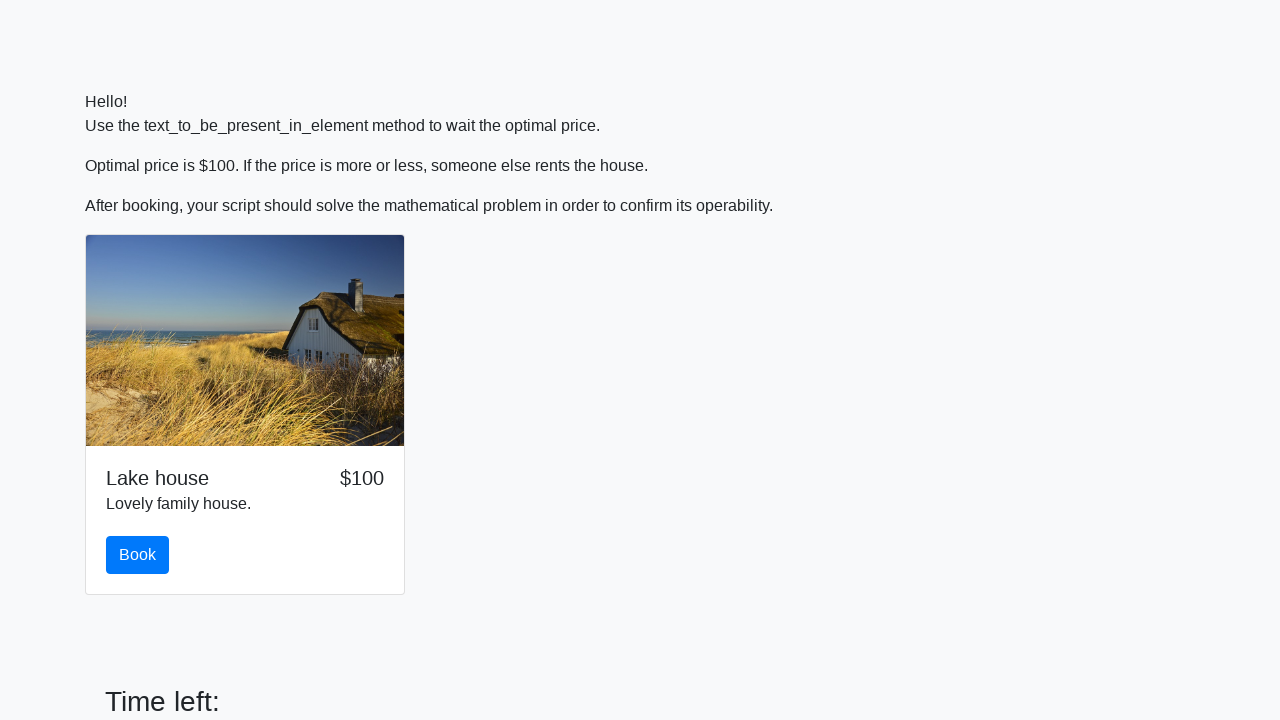

Retrieved the value for calculation from #input_value
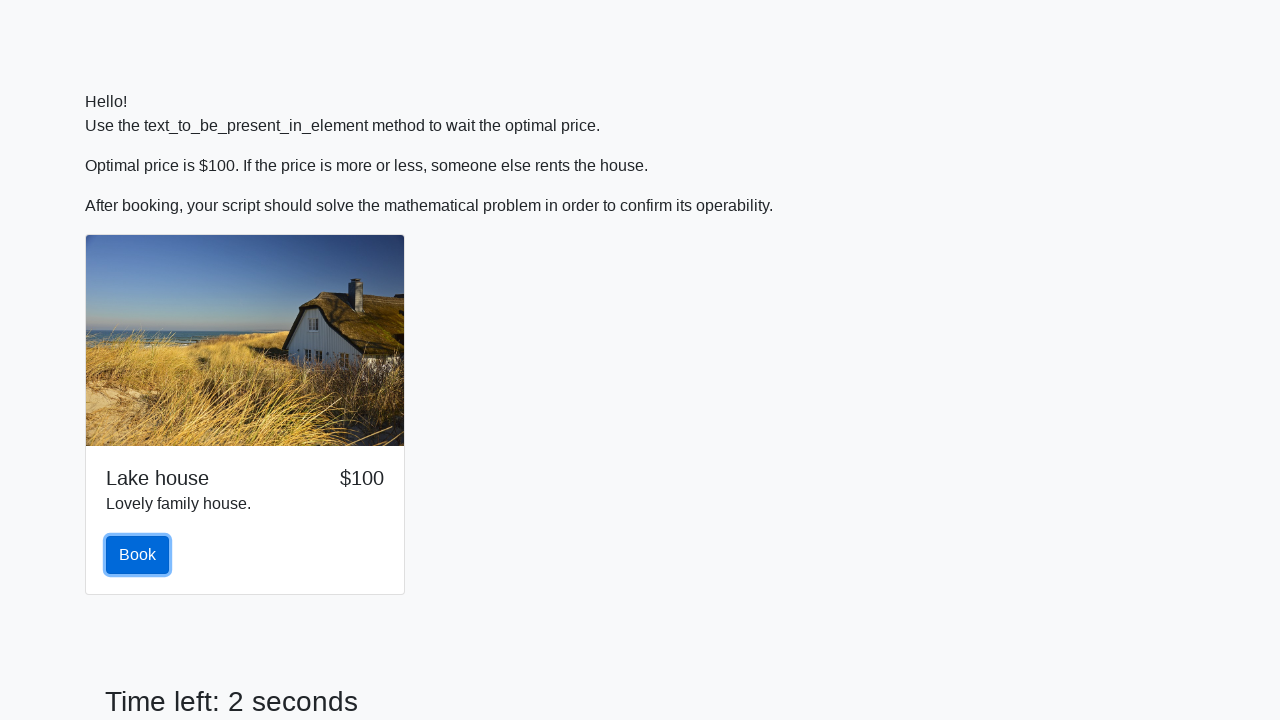

Calculated the answer: 1.4720261745936432
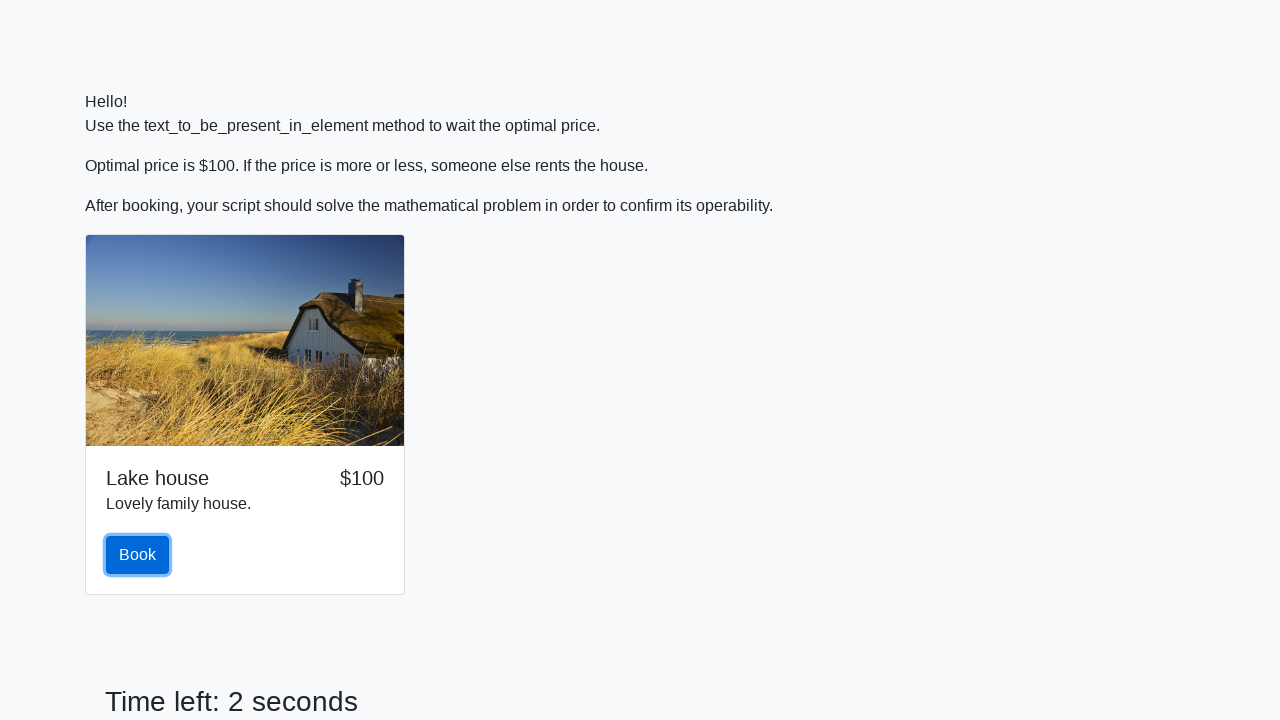

Filled the answer field with calculated value on #answer
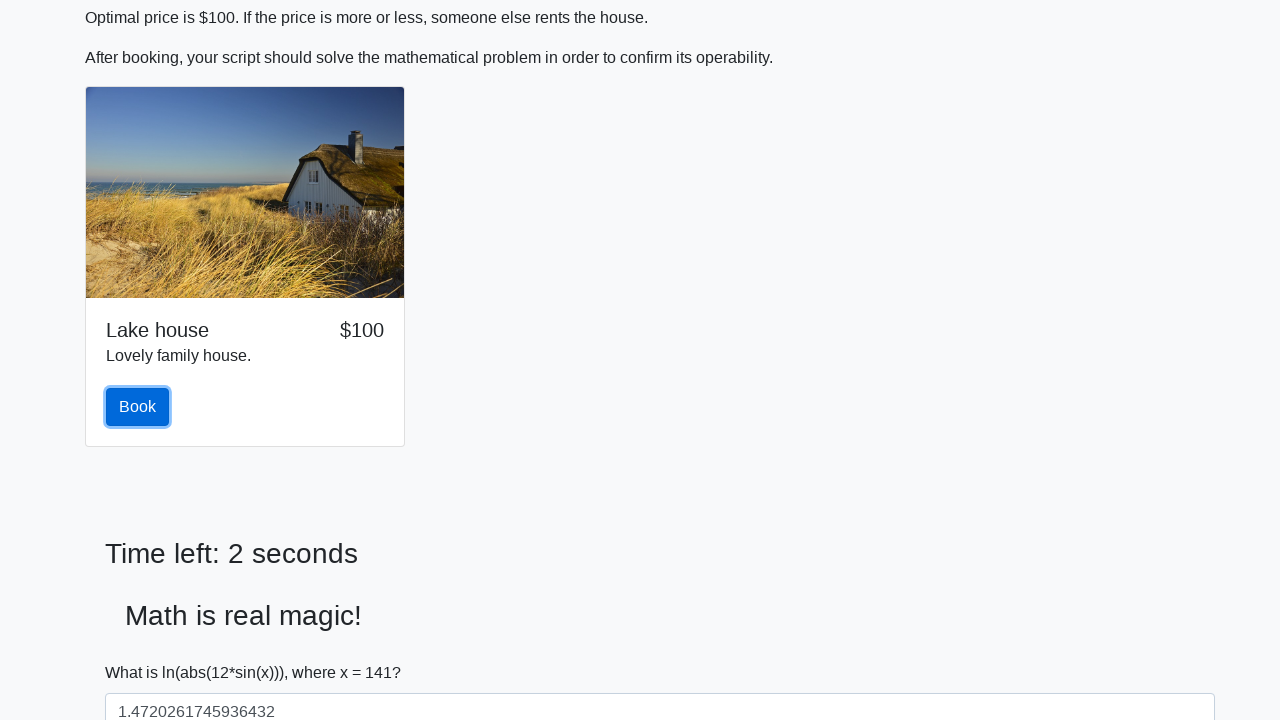

Clicked the solve button to submit the answer at (143, 651) on #solve
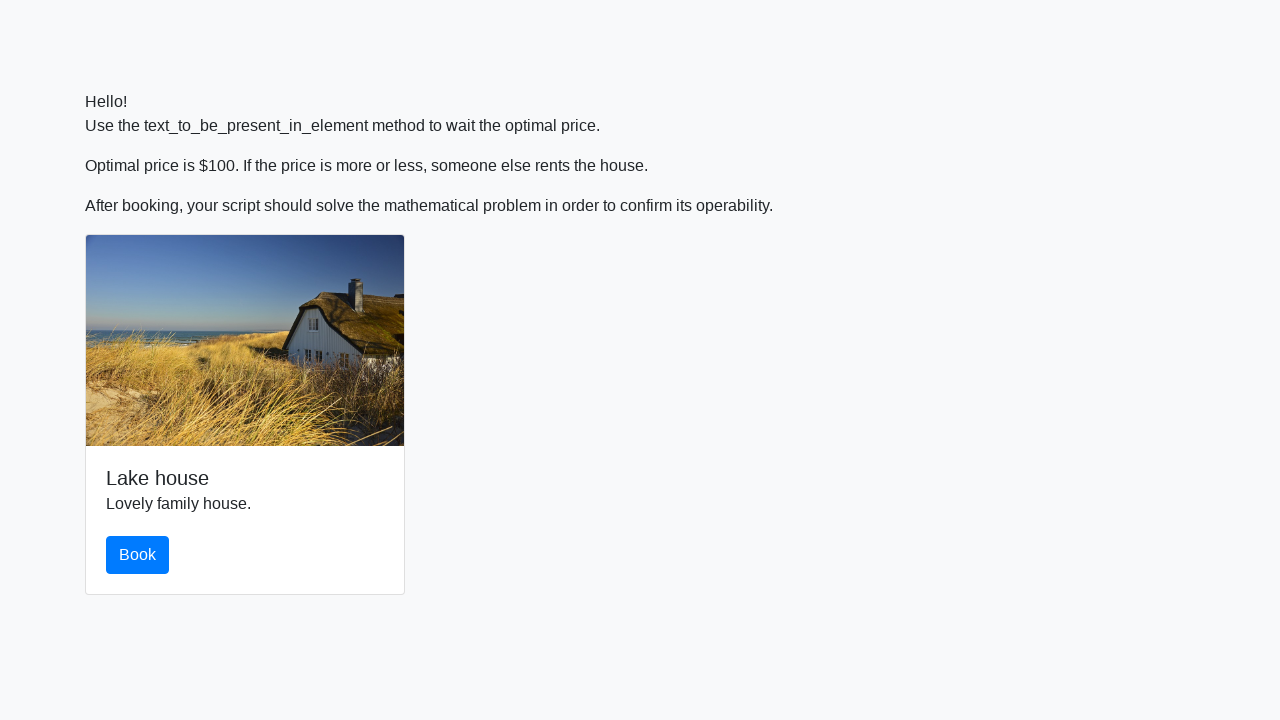

Set up dialog handler to accept alerts
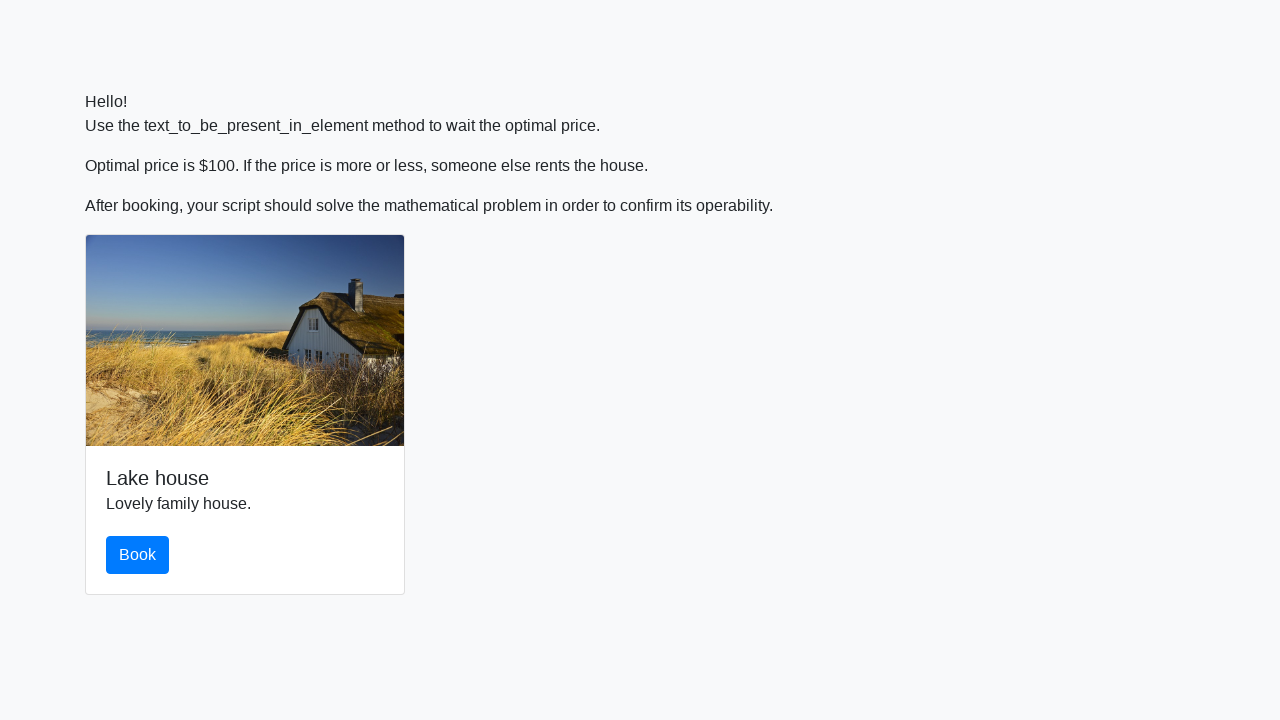

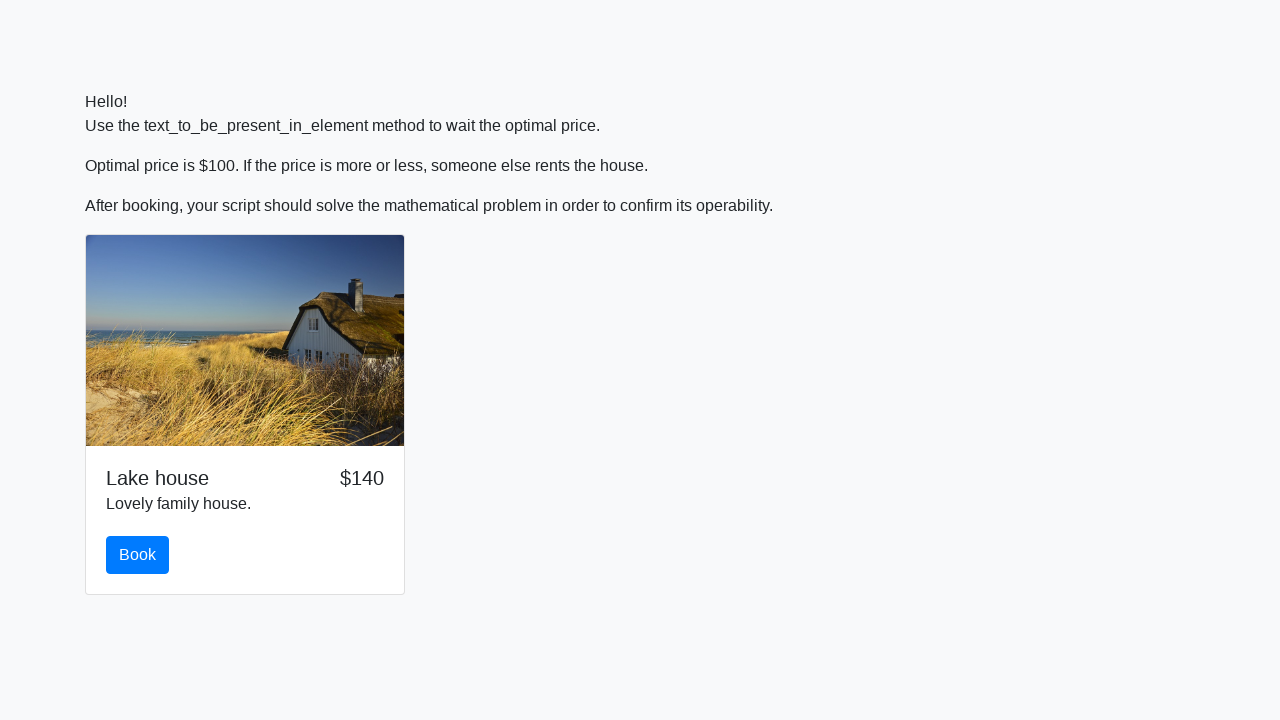